Tests a practice registration form by filling in personal details including name, email, gender, mobile number, date of birth, subjects, hobbies, address, state and city, then submits the form and verifies the confirmation modal displays correct information.

Starting URL: https://demoqa.com/automation-practice-form

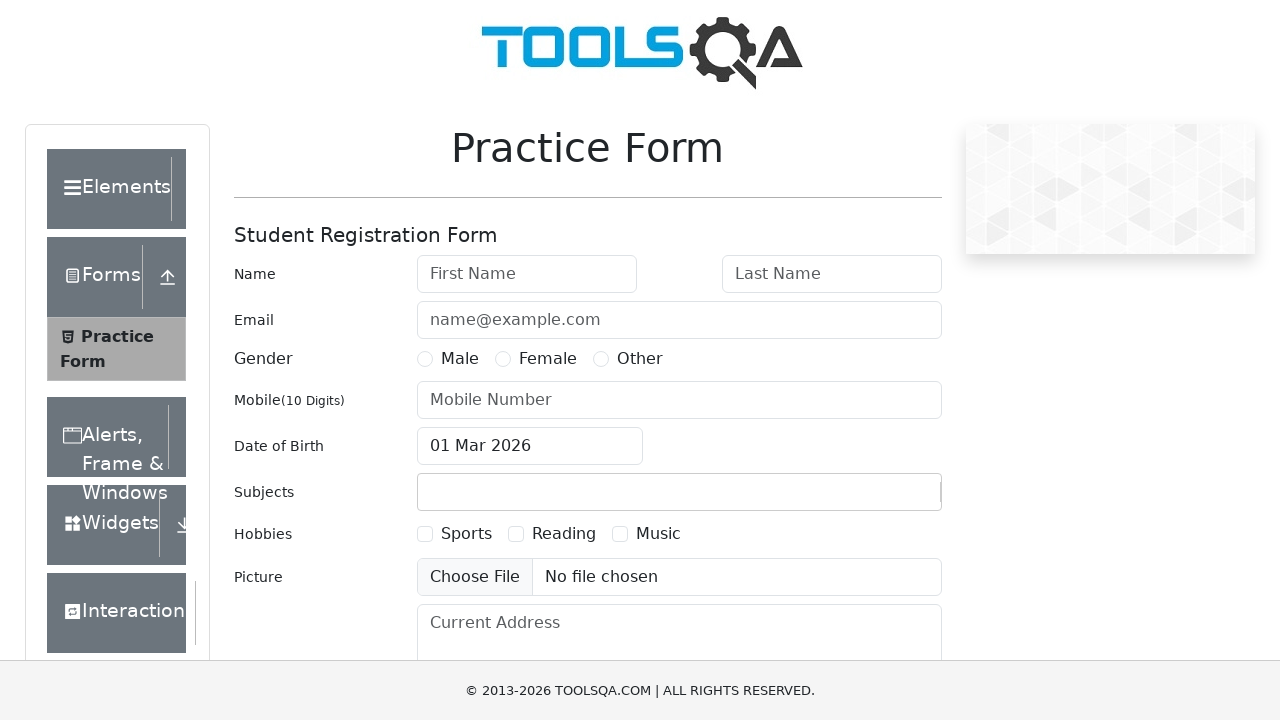

Filled first name field with 'Ivan' on #firstName
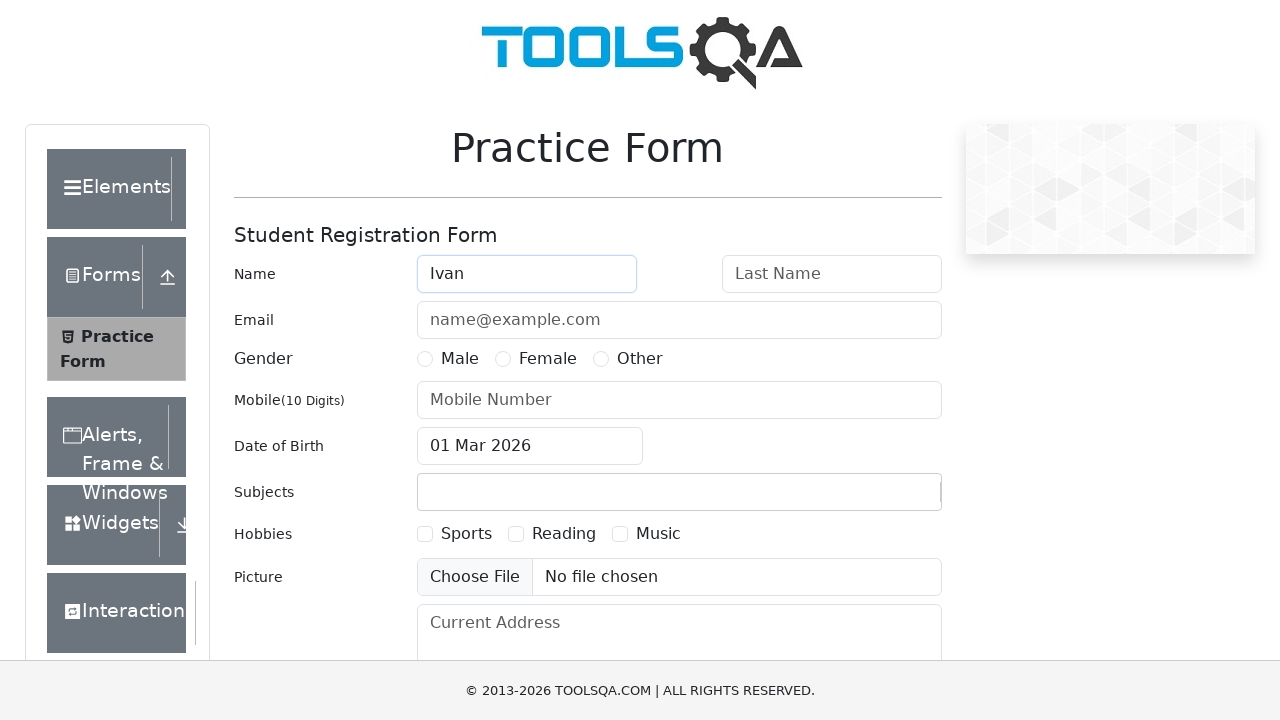

Filled last name field with 'Ivanov' on #lastName
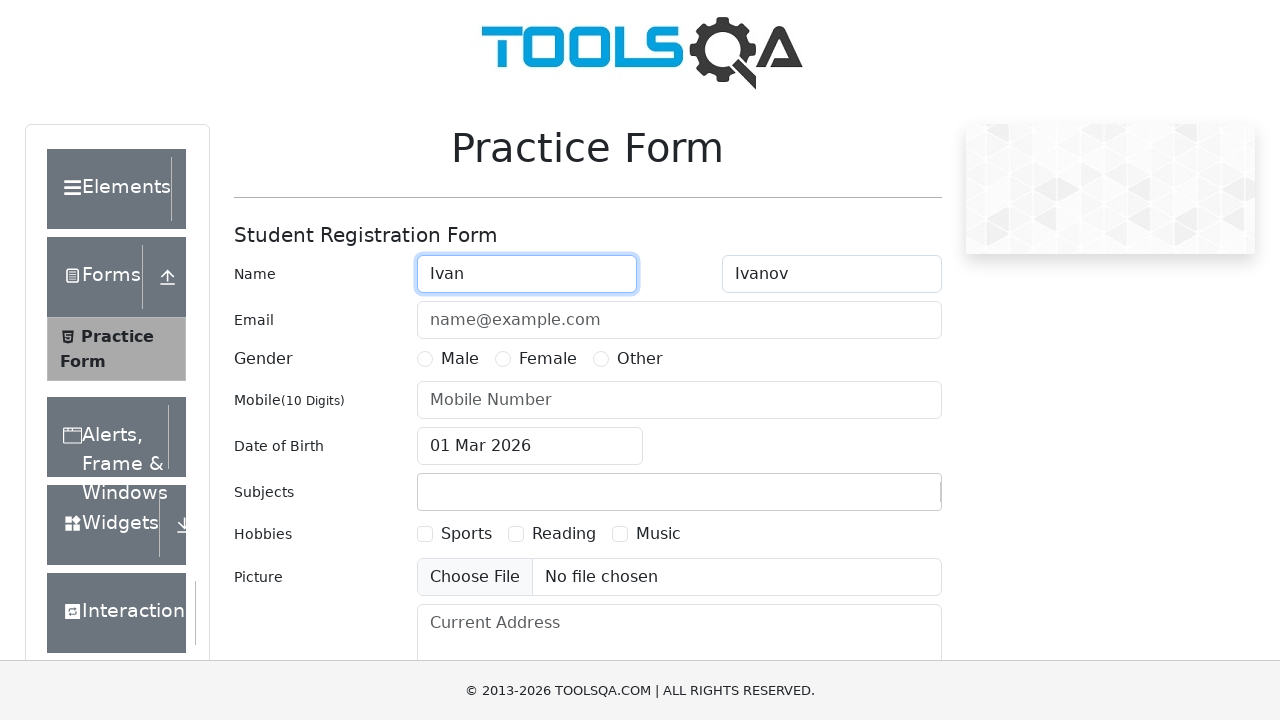

Filled email field with 'ivan.ivanov@mail.ru' on #userEmail
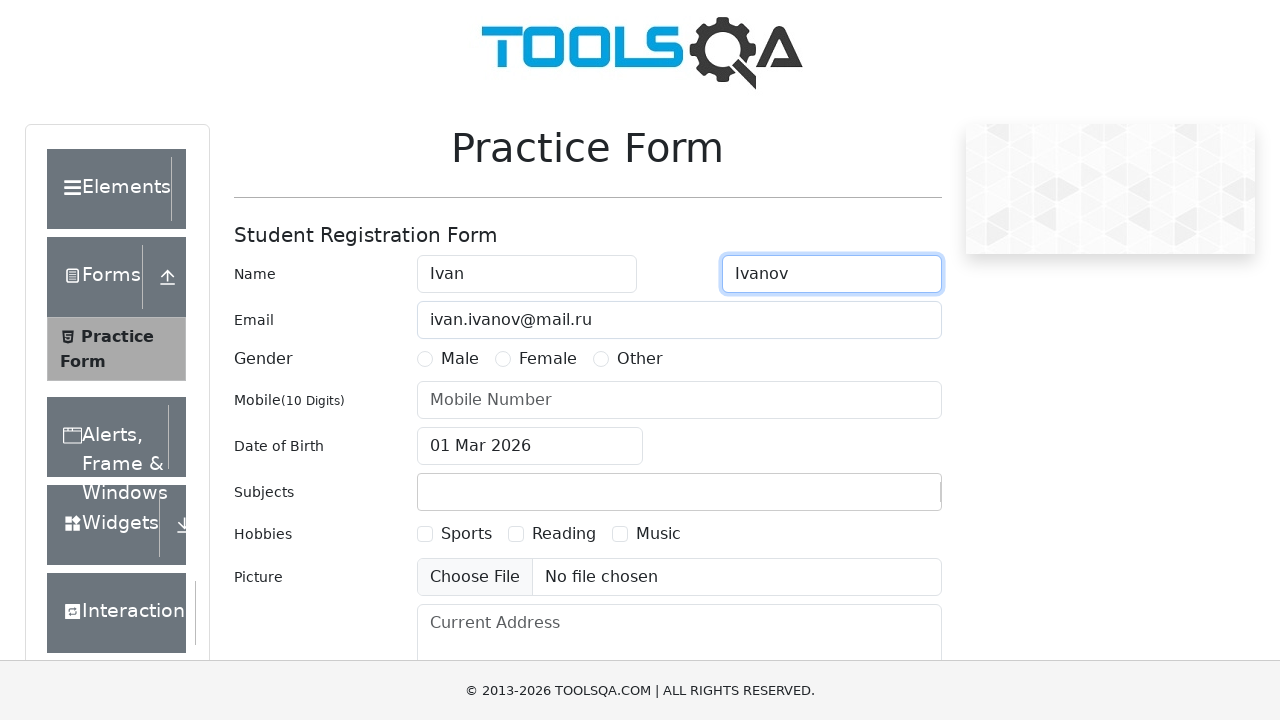

Selected Male gender option at (460, 359) on label[for='gender-radio-1']
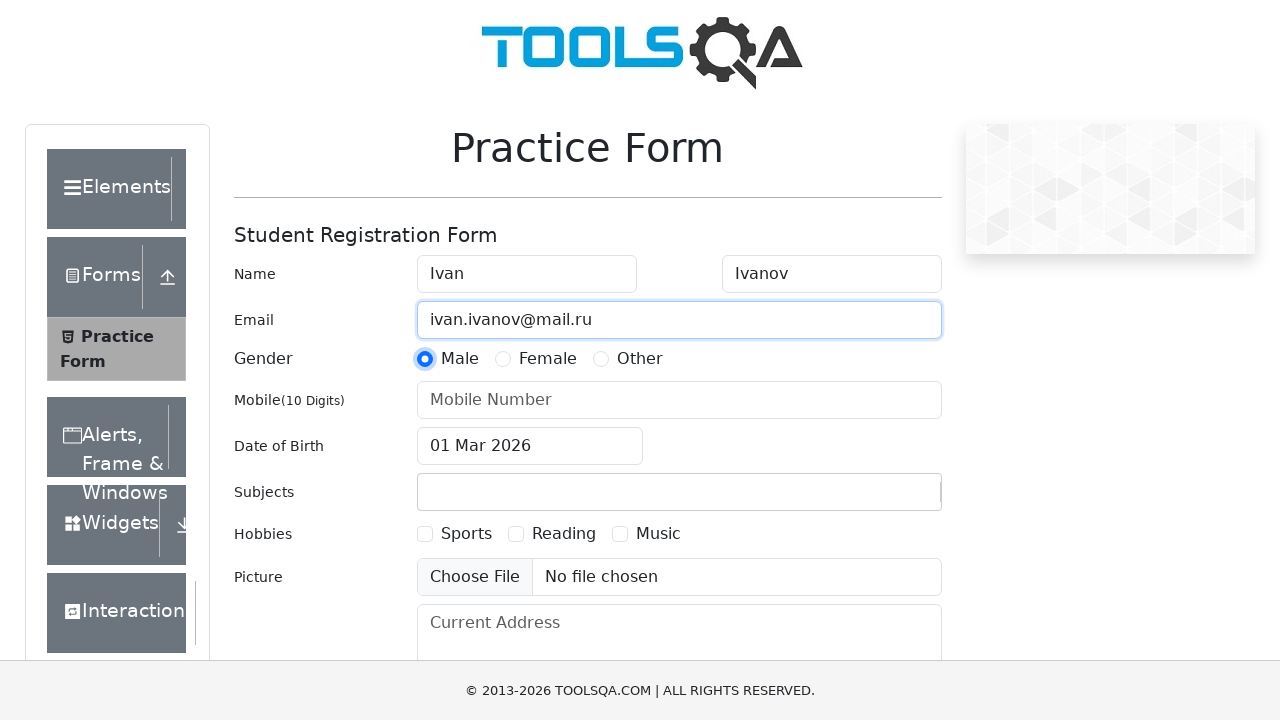

Filled mobile number field with '0123456789' on #userNumber
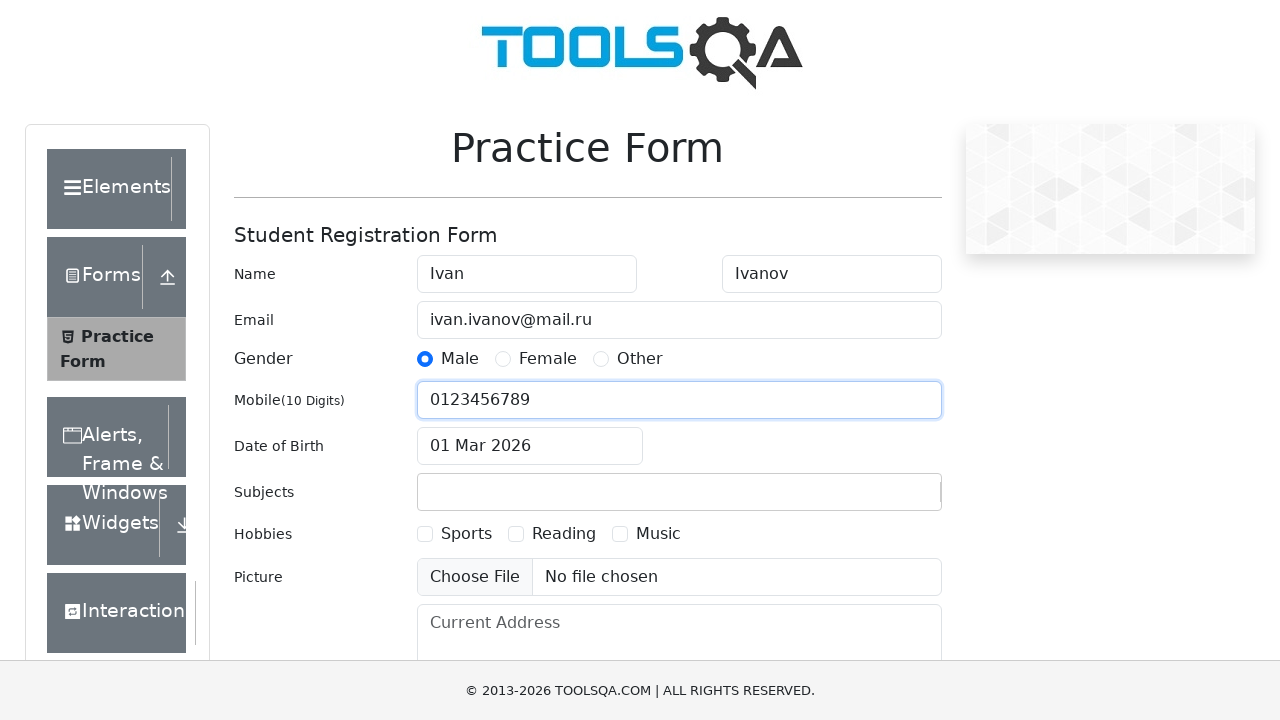

Opened date of birth picker at (530, 446) on #dateOfBirthInput
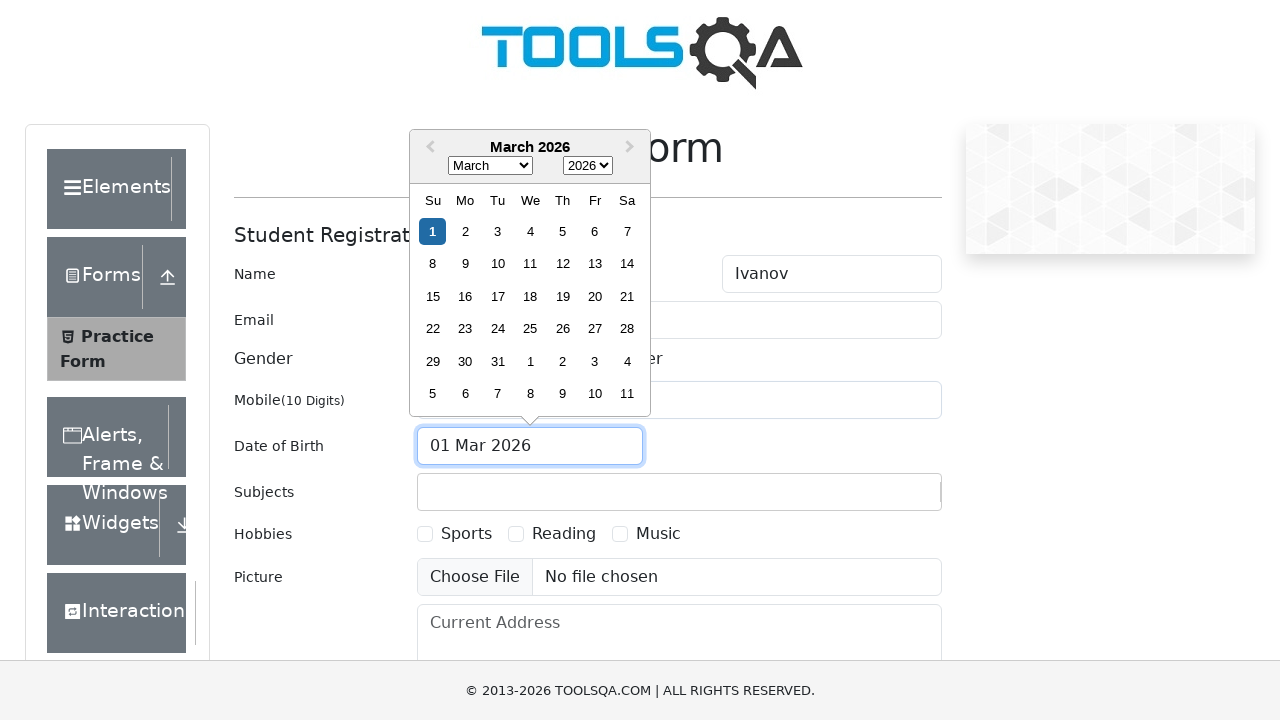

Selected month August (7) in date picker on .react-datepicker__month-select
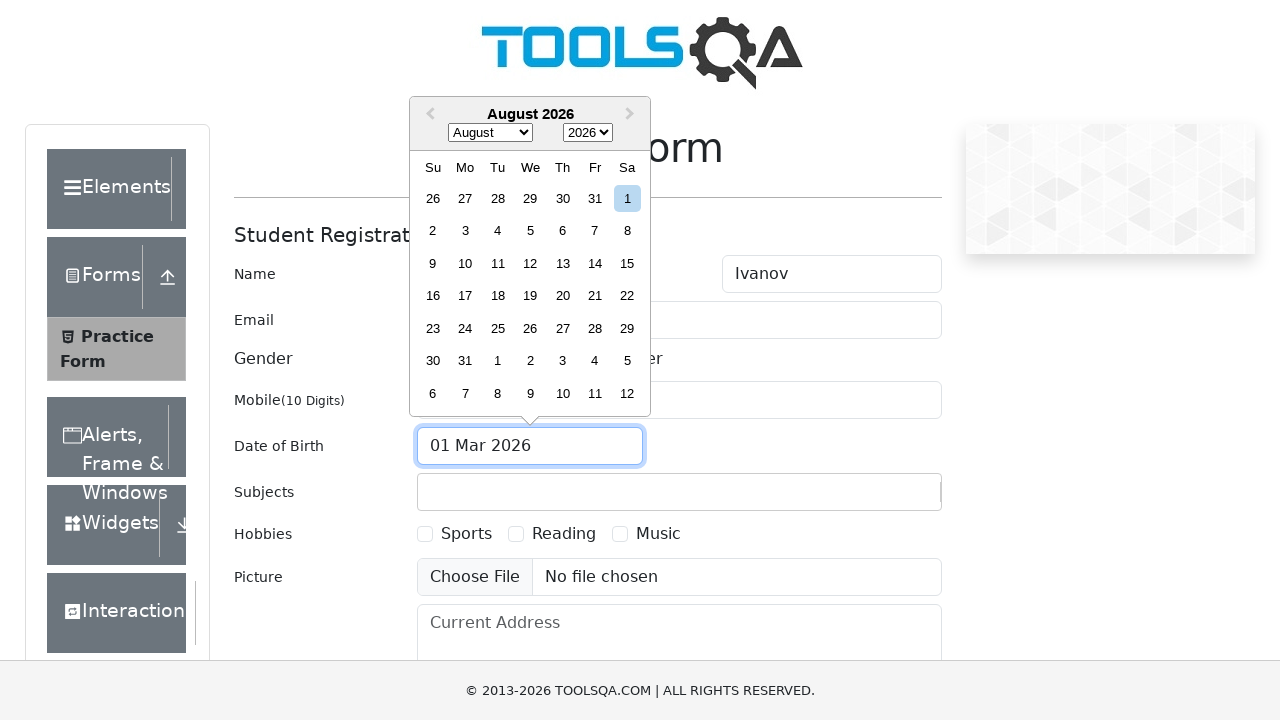

Selected year 1989 in date picker on .react-datepicker__year-select
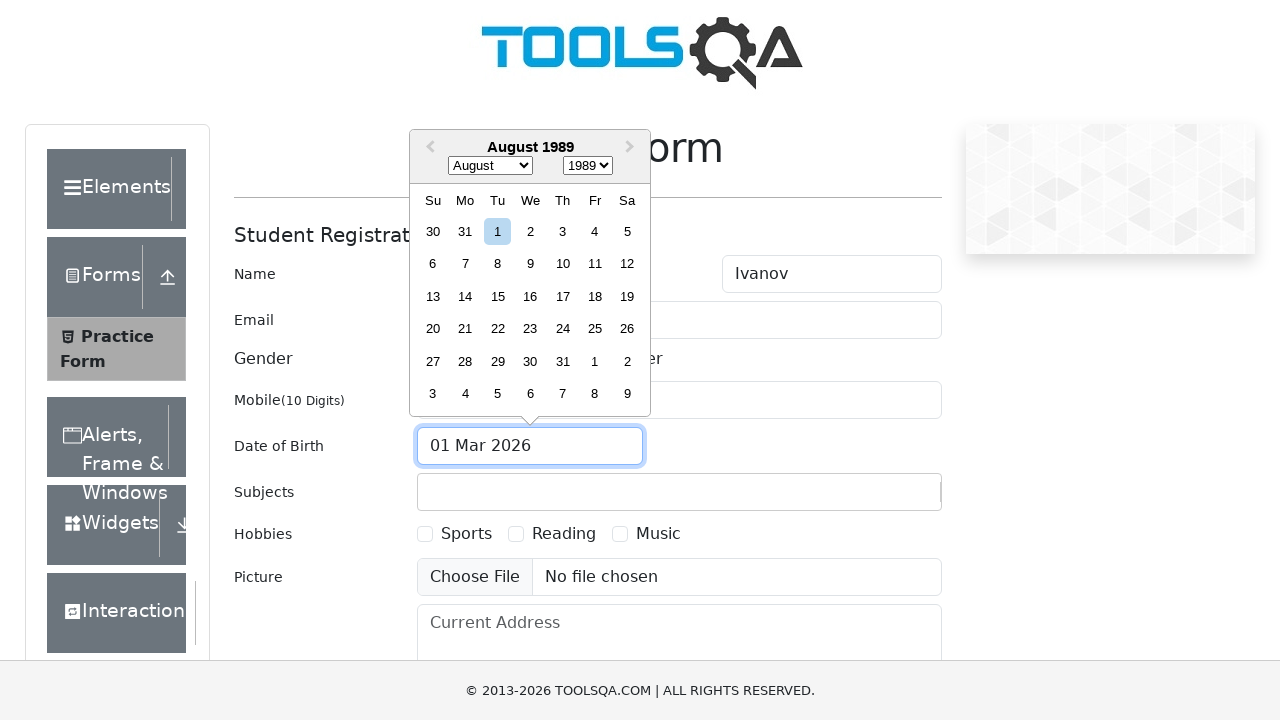

Selected date August 10th, 1989 at (562, 264) on [aria-label*='Choose Thursday, August 10th, 1989']
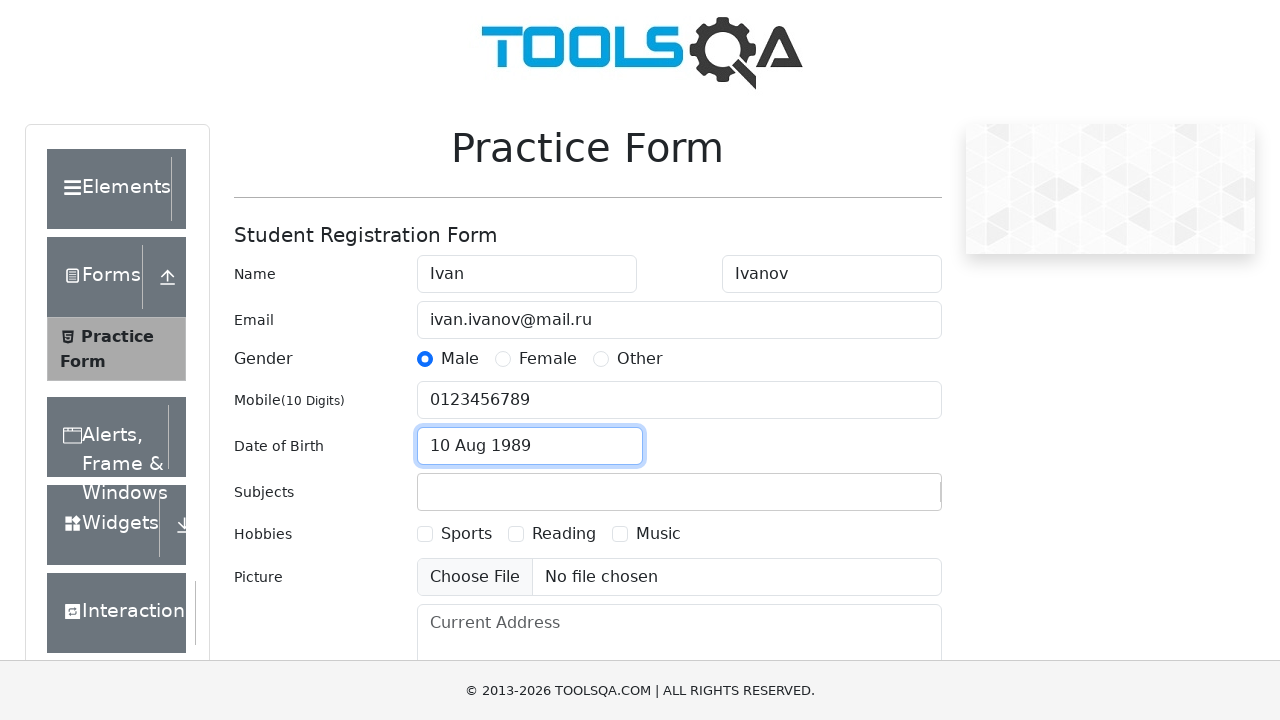

Clicked subjects input field at (430, 492) on #subjectsInput
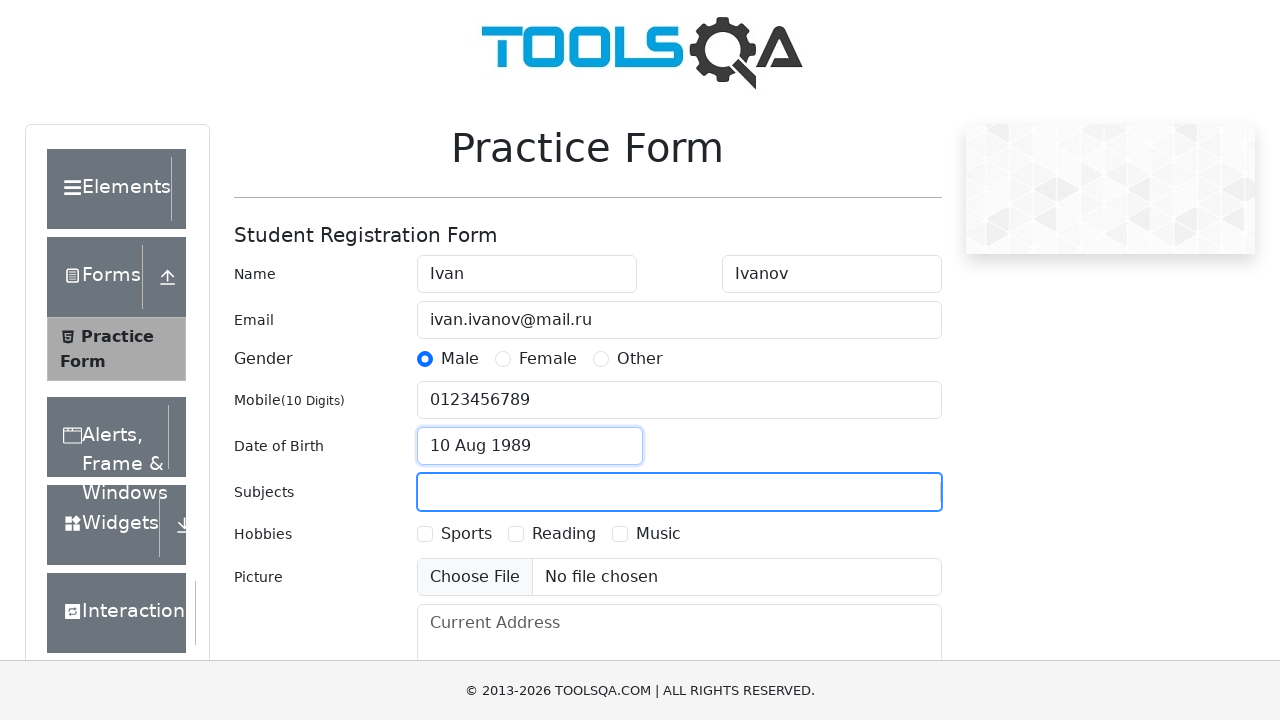

Typed 'English' in subjects field on #subjectsInput
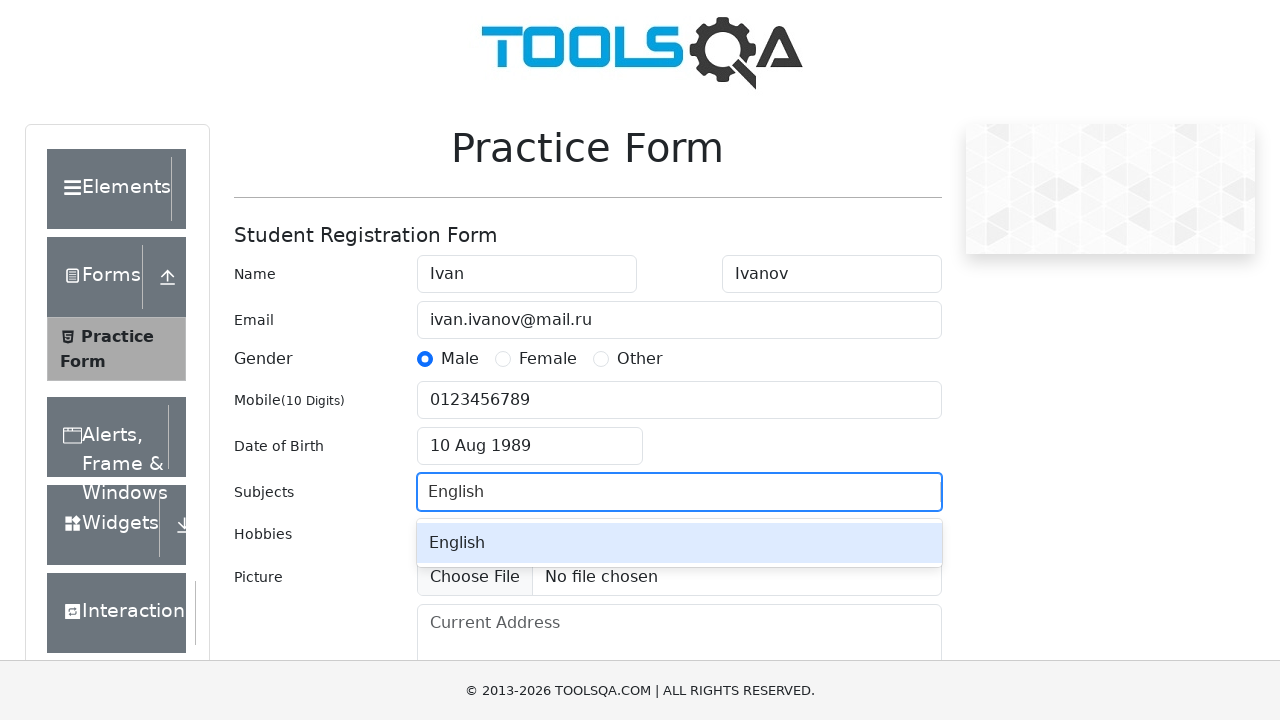

Confirmed subject selection with Enter key
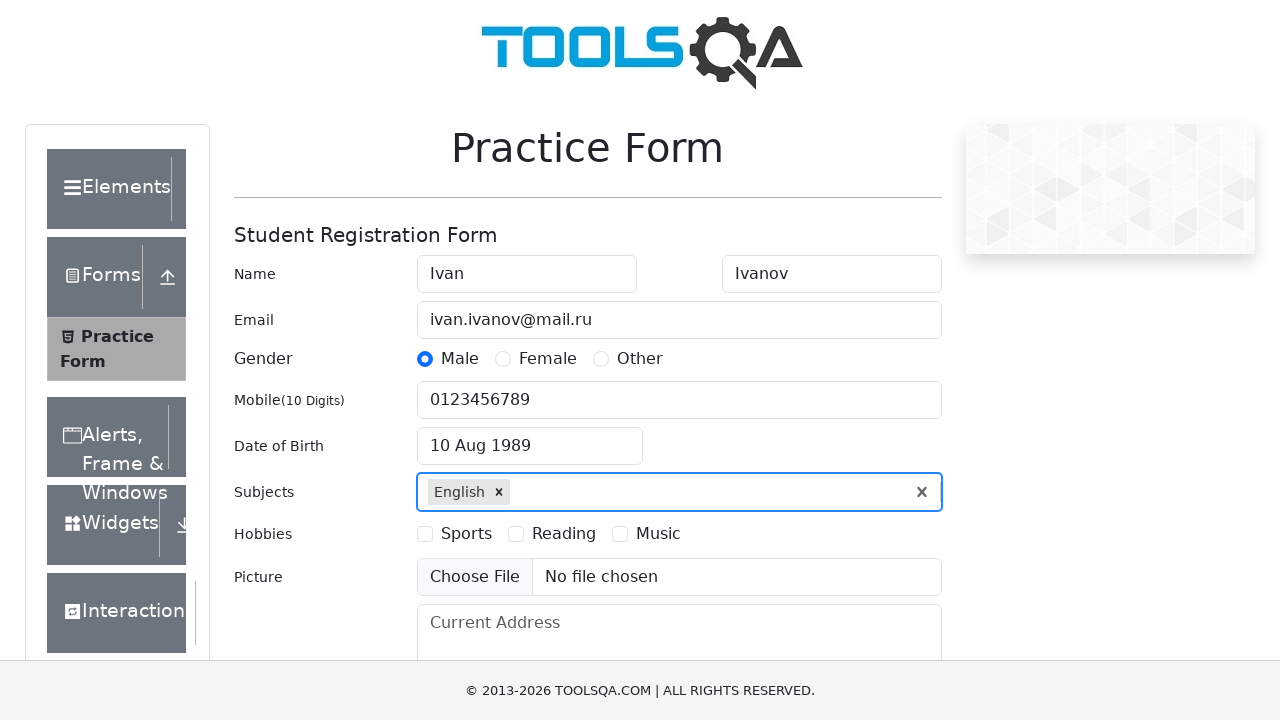

Selected Sports hobby checkbox at (466, 534) on label[for='hobbies-checkbox-1']
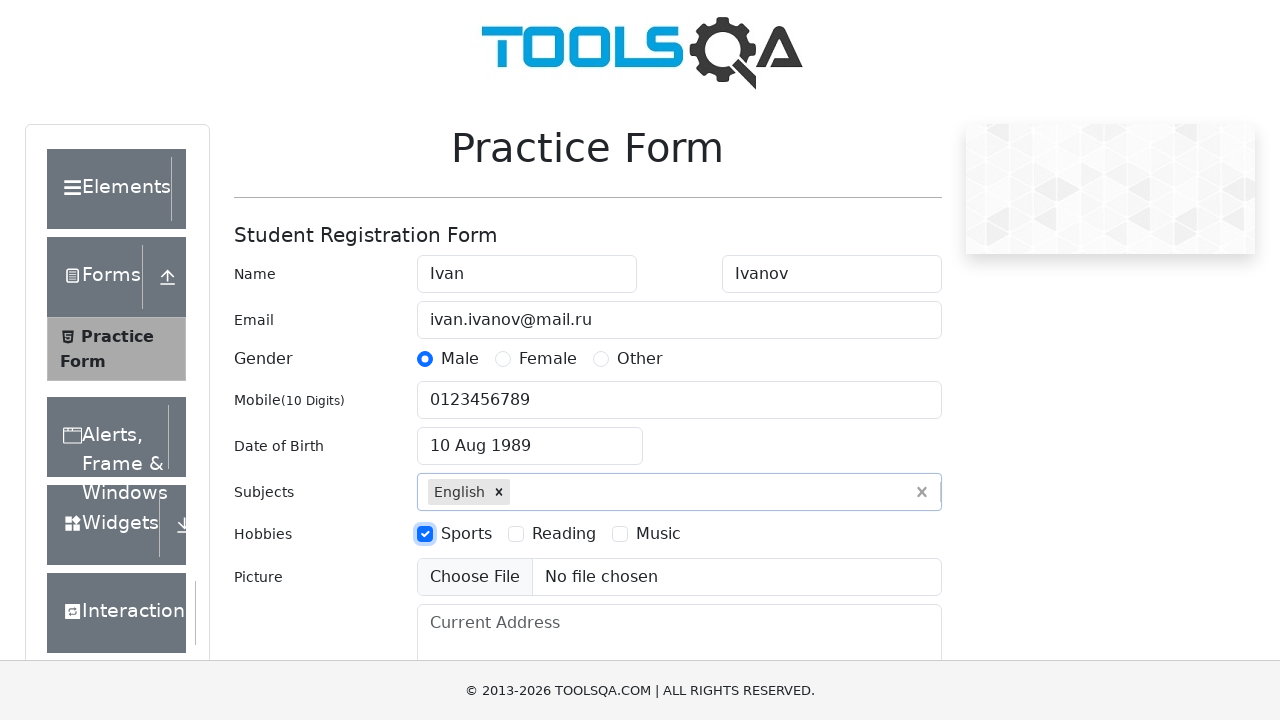

Filled current address with '14, Santhome High Road' on #currentAddress
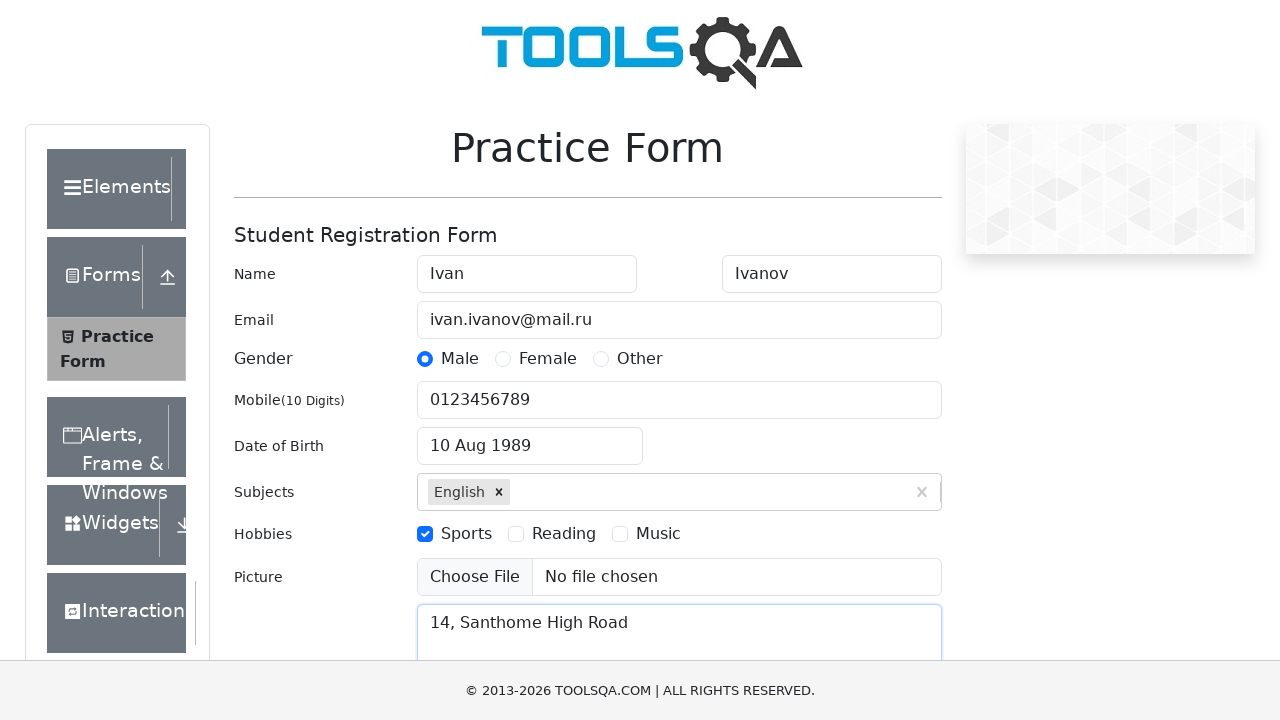

Opened state dropdown at (527, 437) on #state
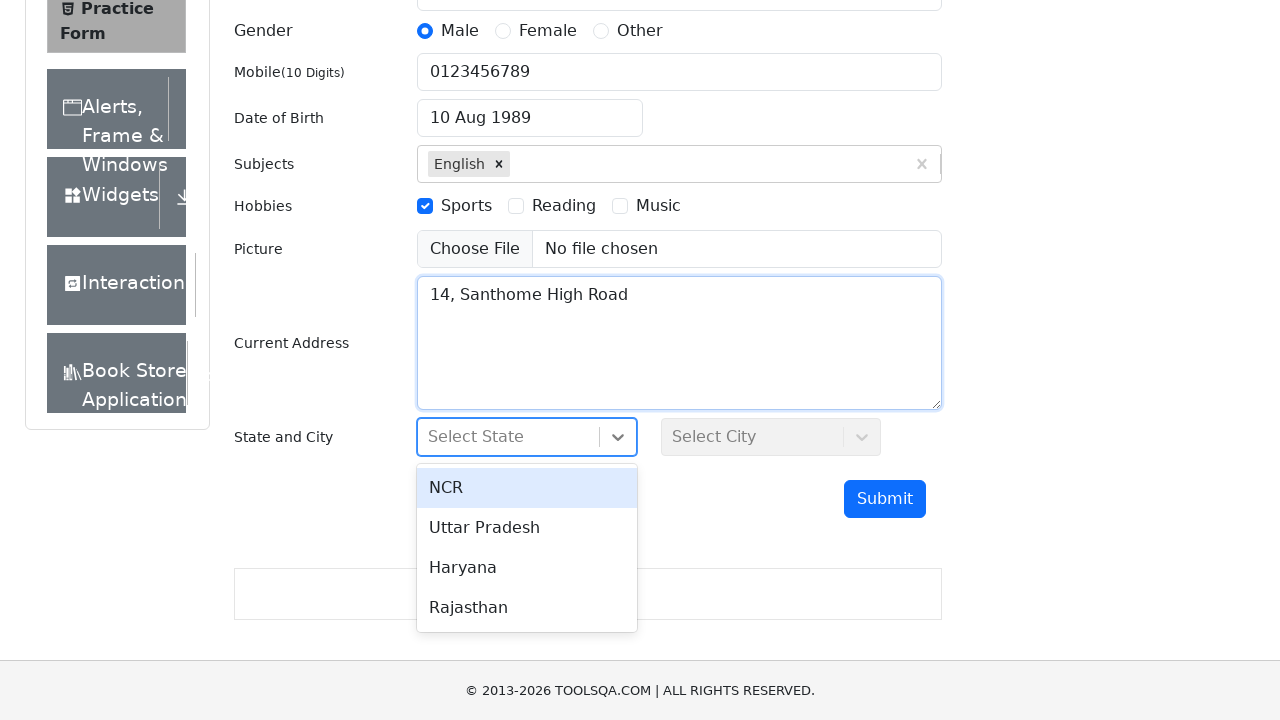

Typed 'NCR' in state field
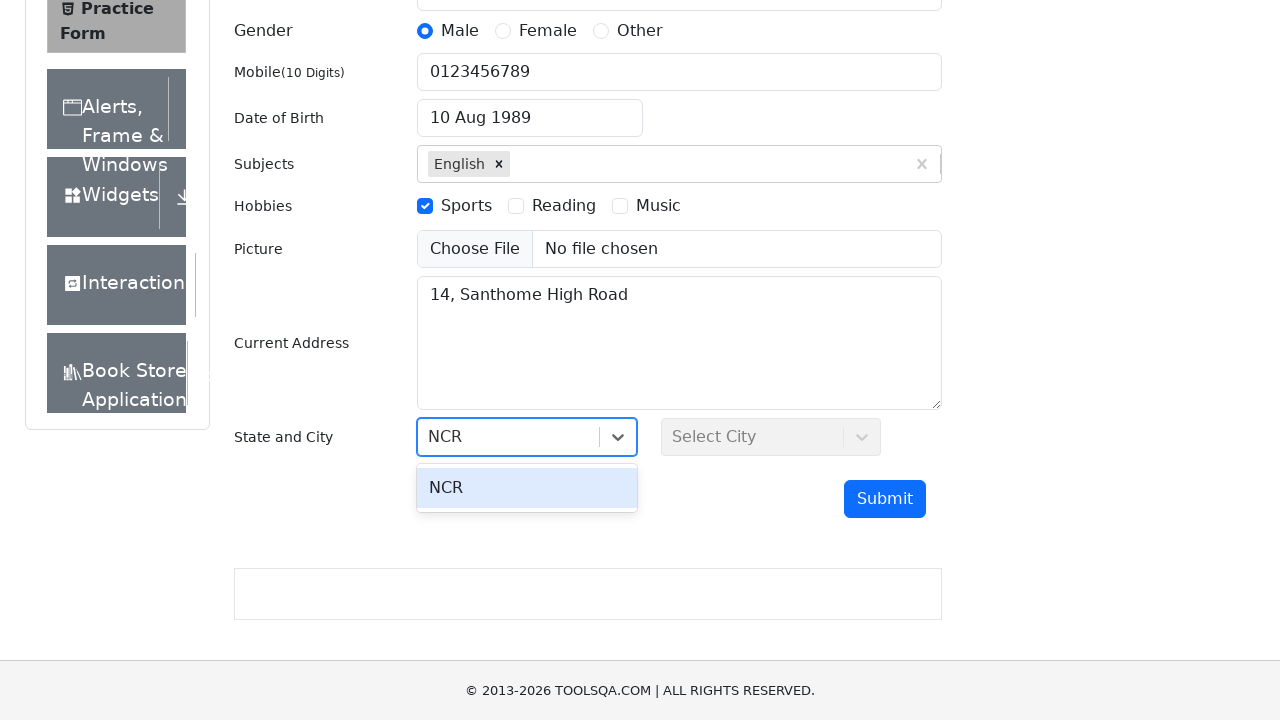

Confirmed state selection with Enter key
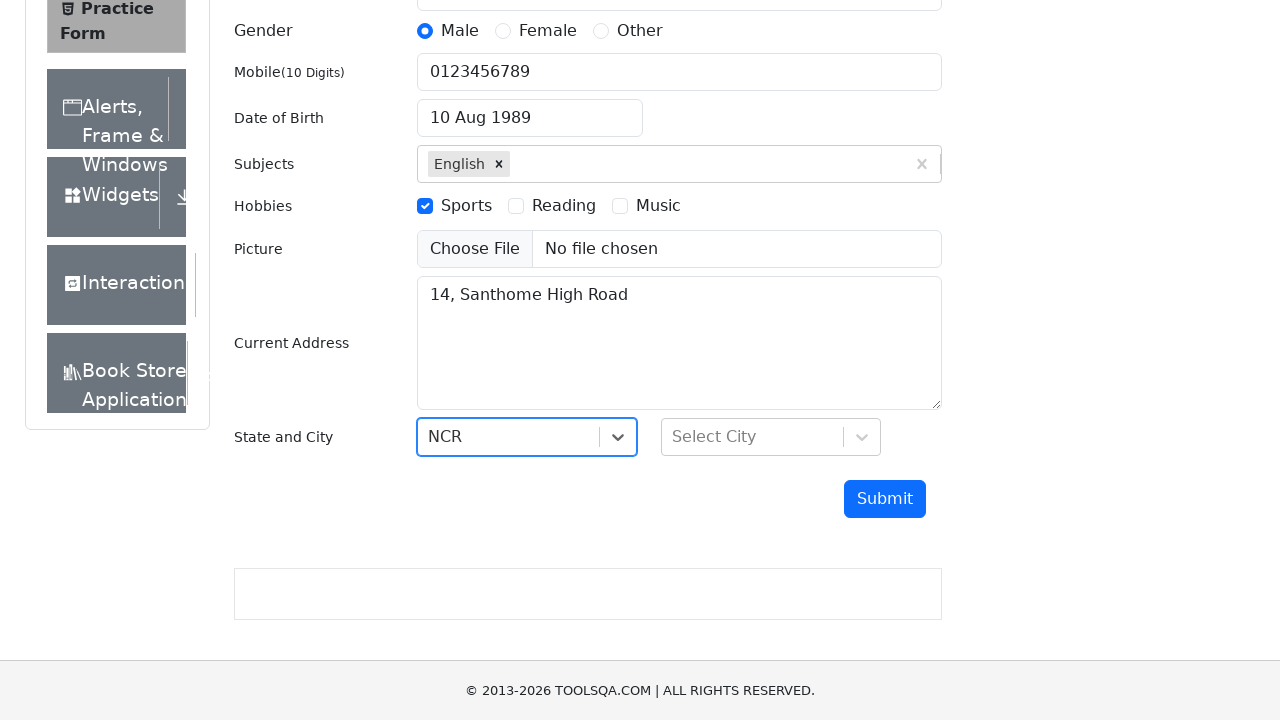

Opened city dropdown at (771, 437) on #city
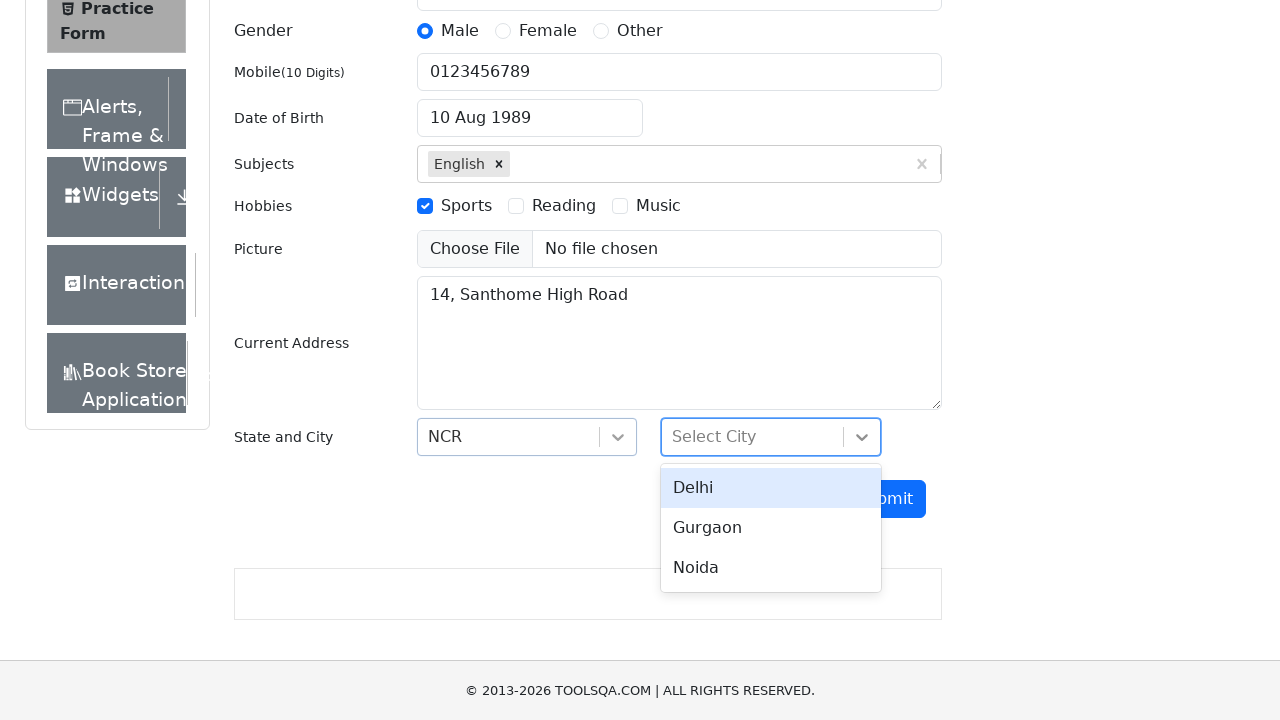

Typed 'Delhi' in city field
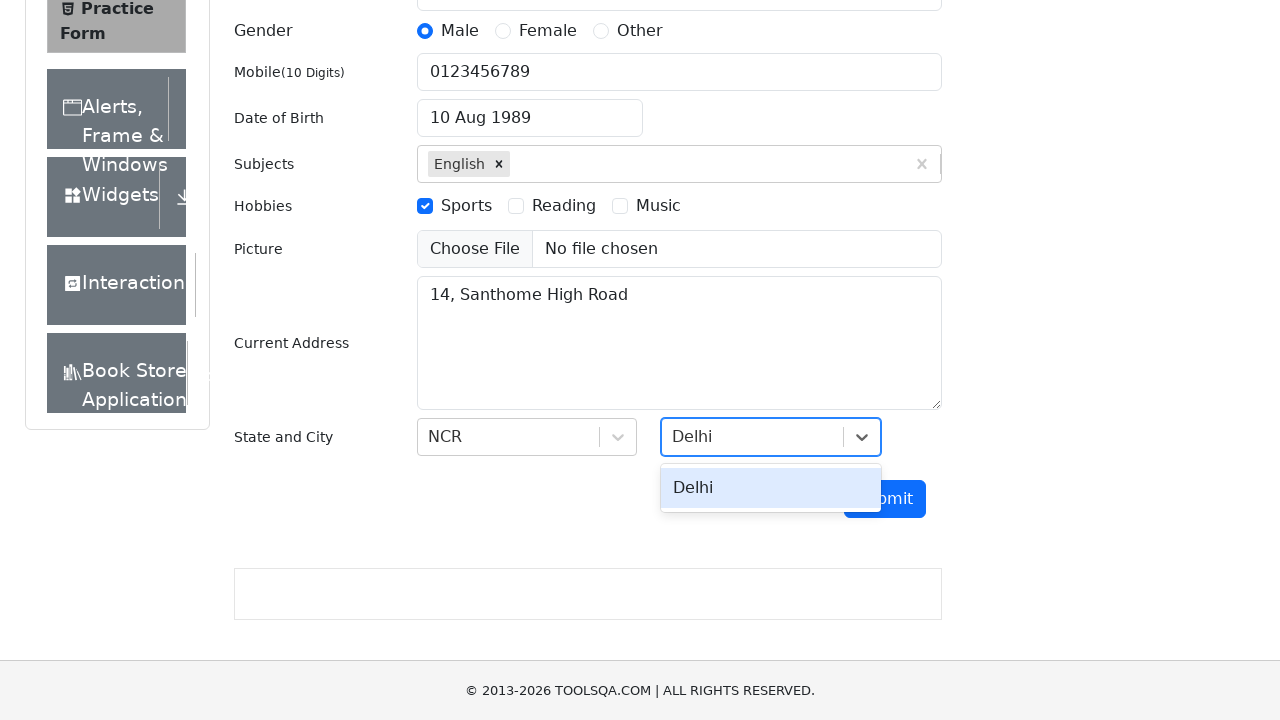

Confirmed city selection with Enter key
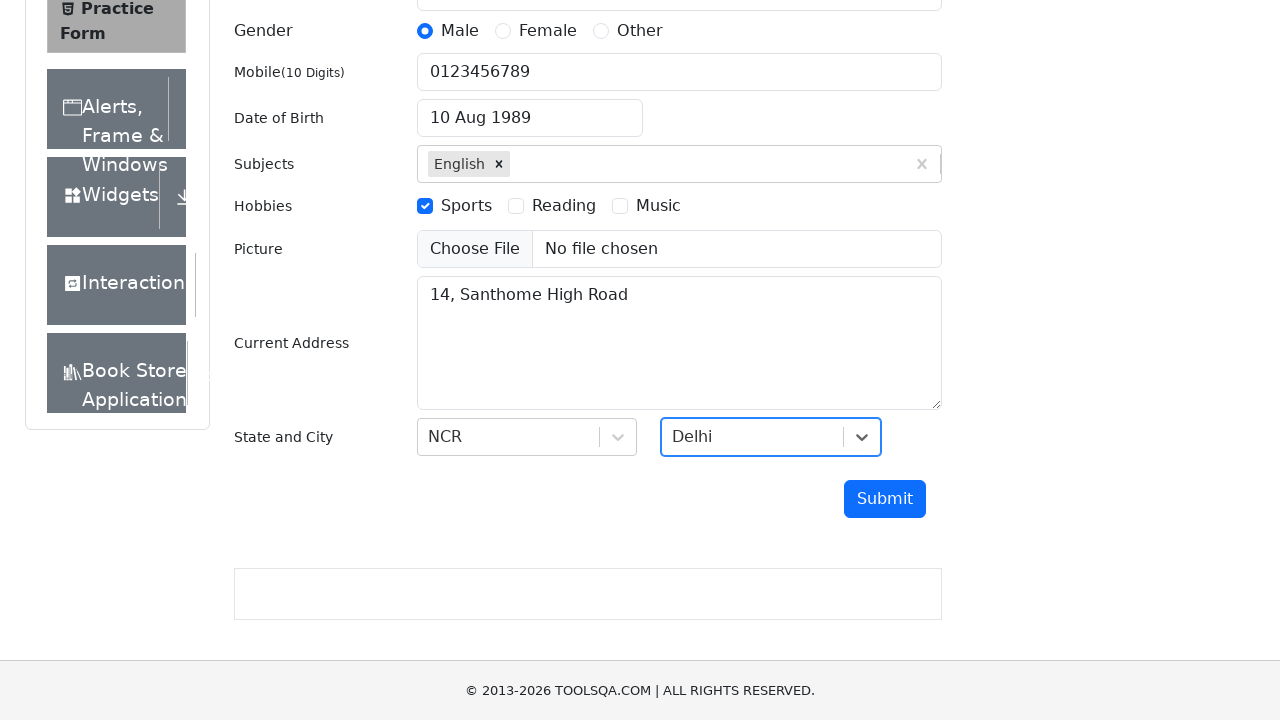

Clicked submit button to submit registration form at (885, 499) on #submit
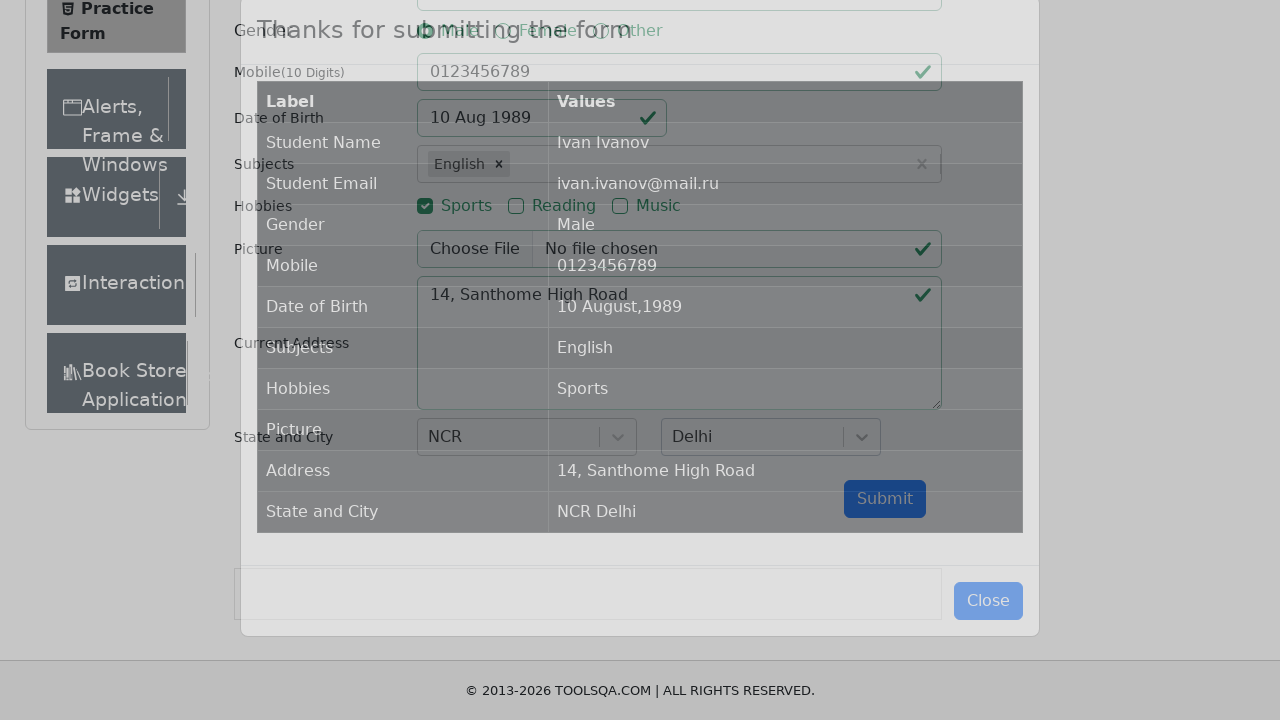

Confirmation modal appeared with registration results
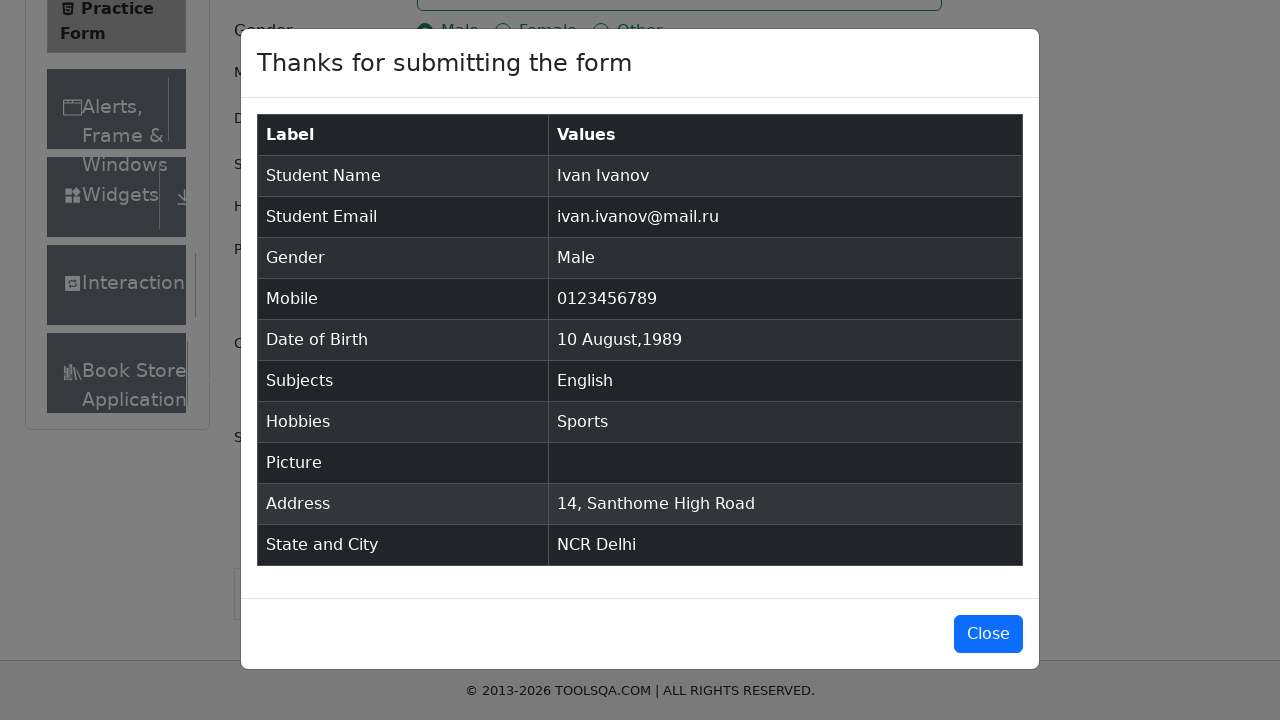

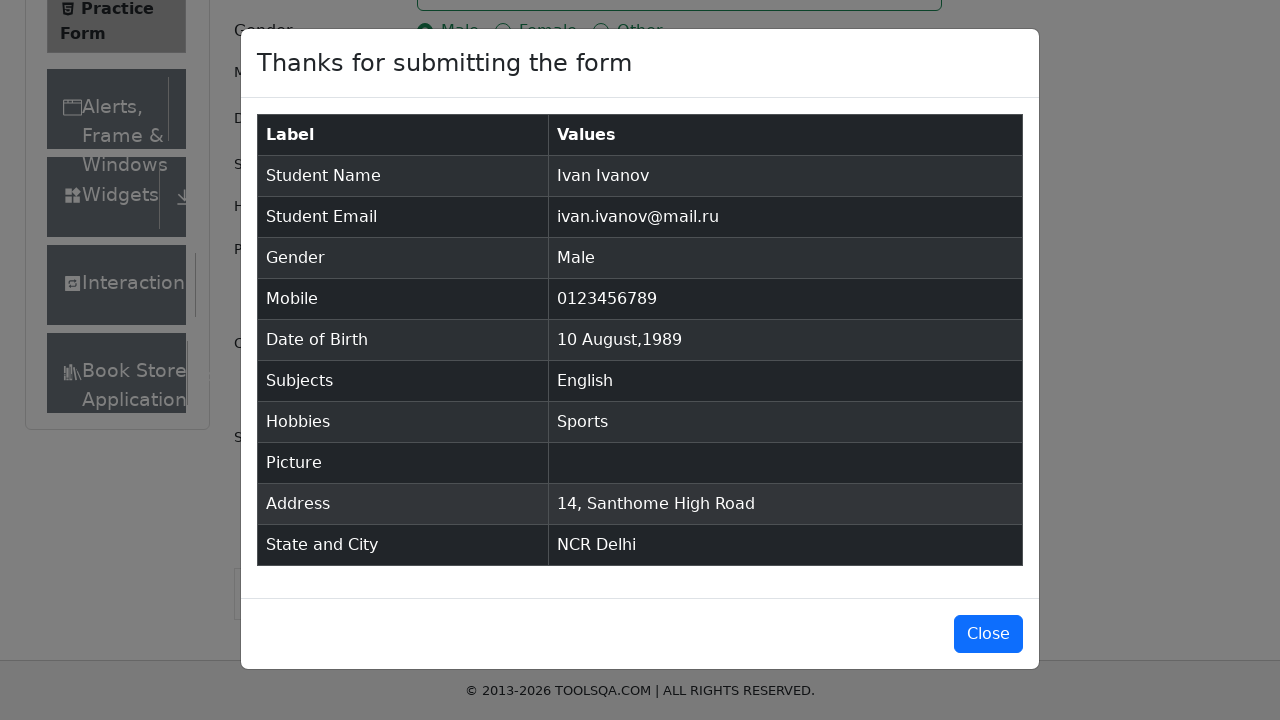